Tests jQuery UI datepicker functionality by opening the calendar widget and selecting a specific date

Starting URL: https://jqueryui.com/datepicker/

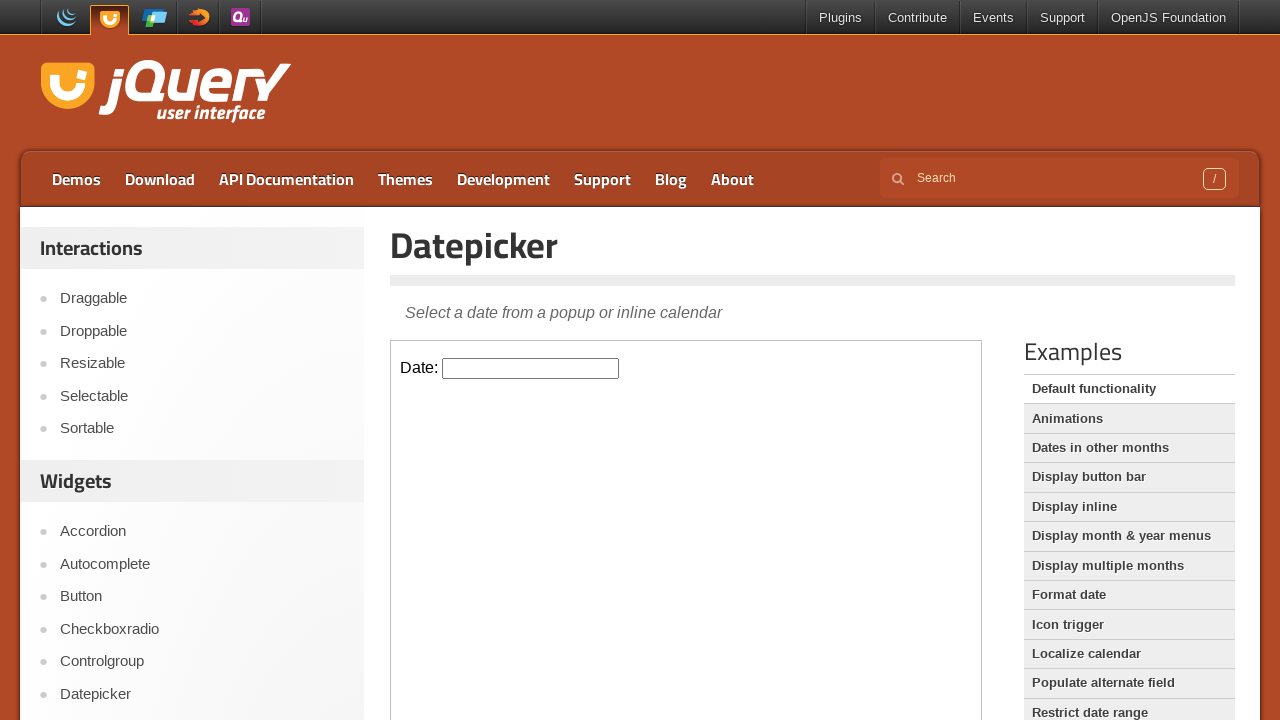

Located the demo iframe containing the datepicker
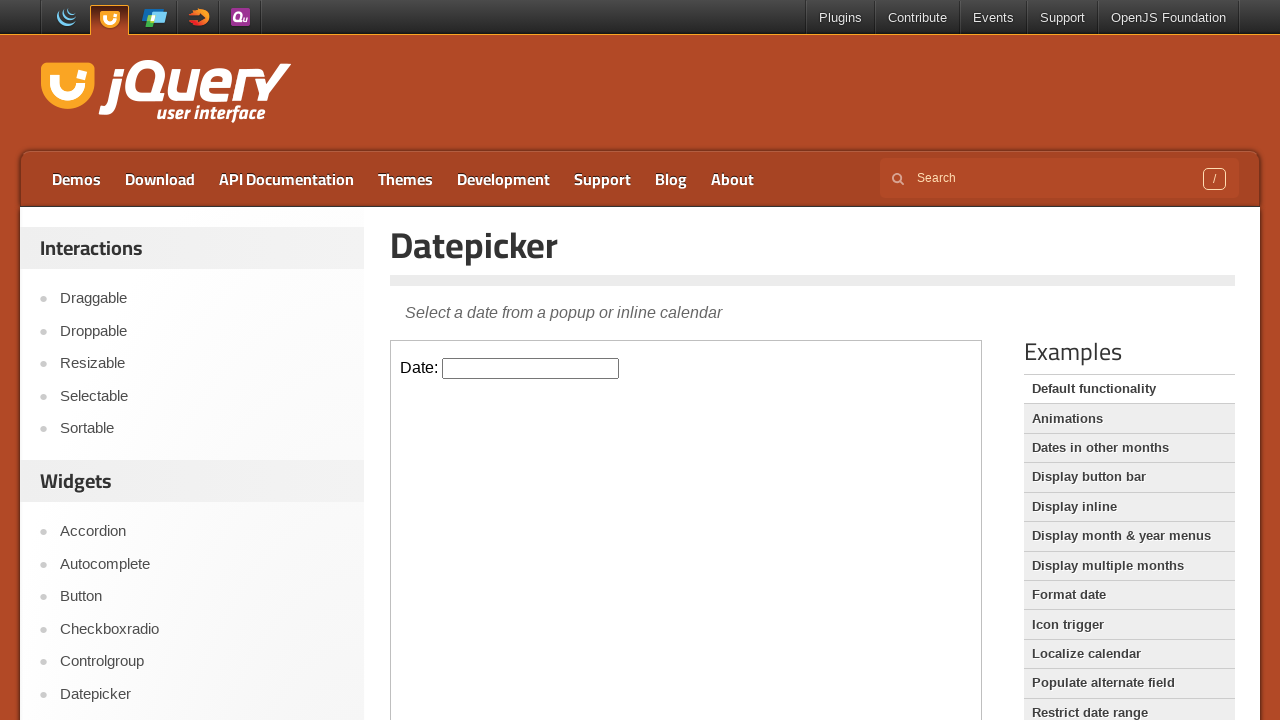

Clicked on the datepicker input to open the calendar widget at (531, 368) on .demo-frame >> internal:control=enter-frame >> #datepicker
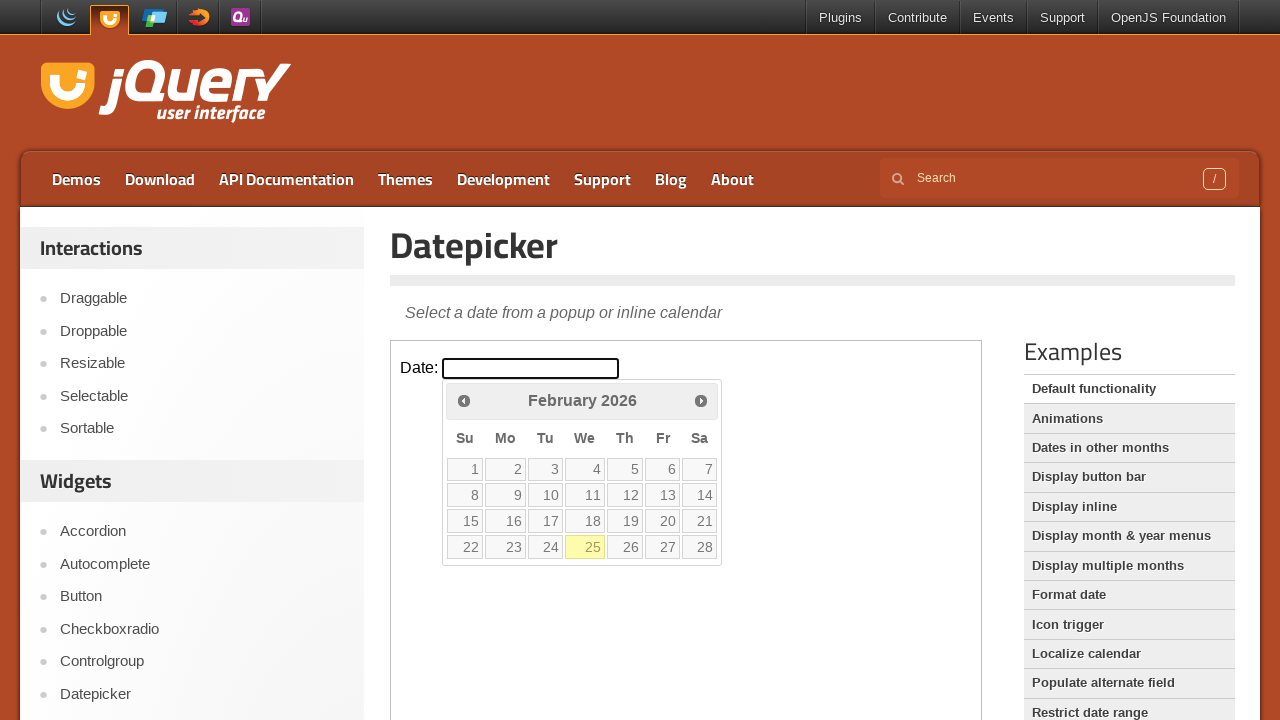

Selected date 7 from the calendar at (700, 469) on .demo-frame >> internal:control=enter-frame >> text=7 >> nth=0
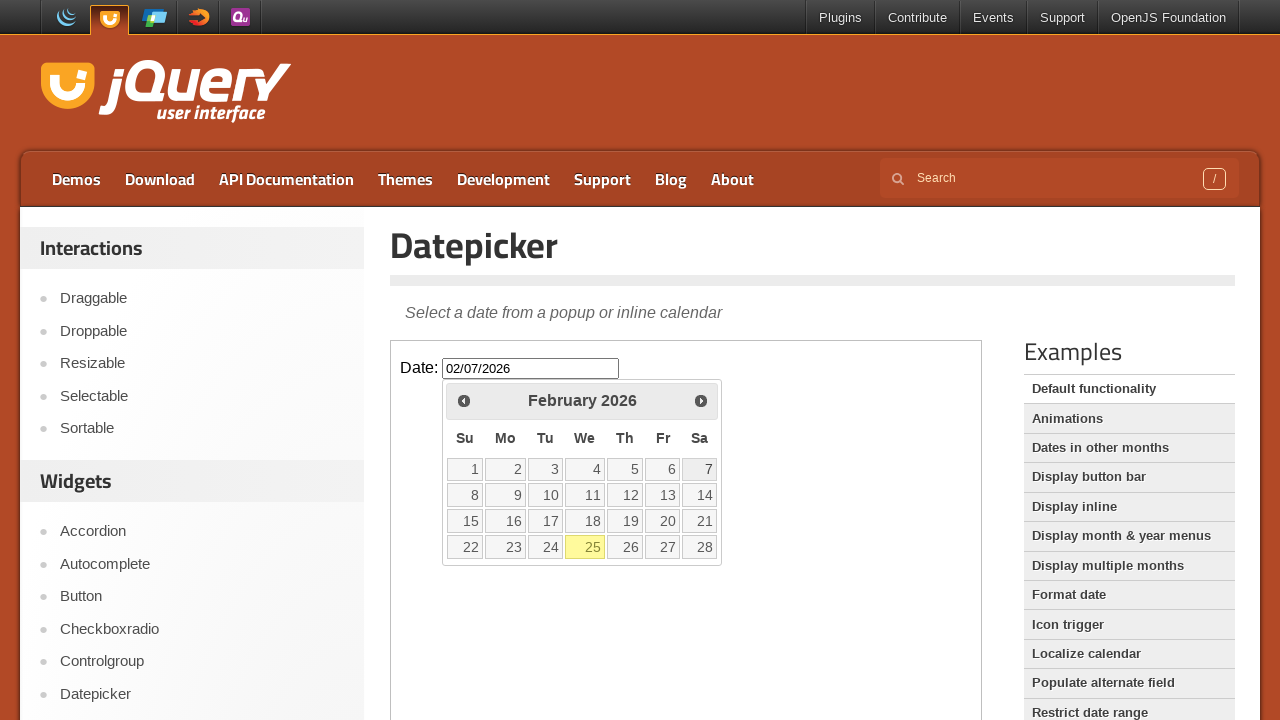

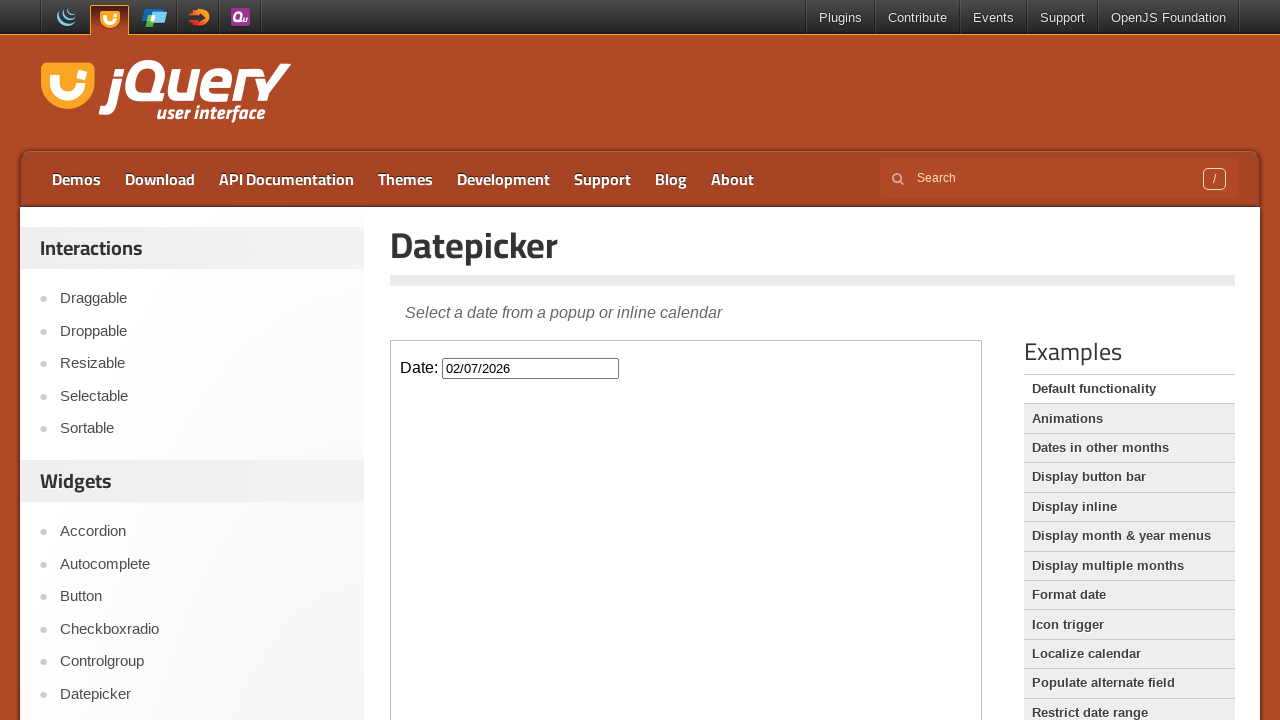